Tests keyboard key press functionality by moving to a target element, pressing the TAB key, and verifying the result displays the correct key press

Starting URL: https://the-internet.herokuapp.com/key_presses

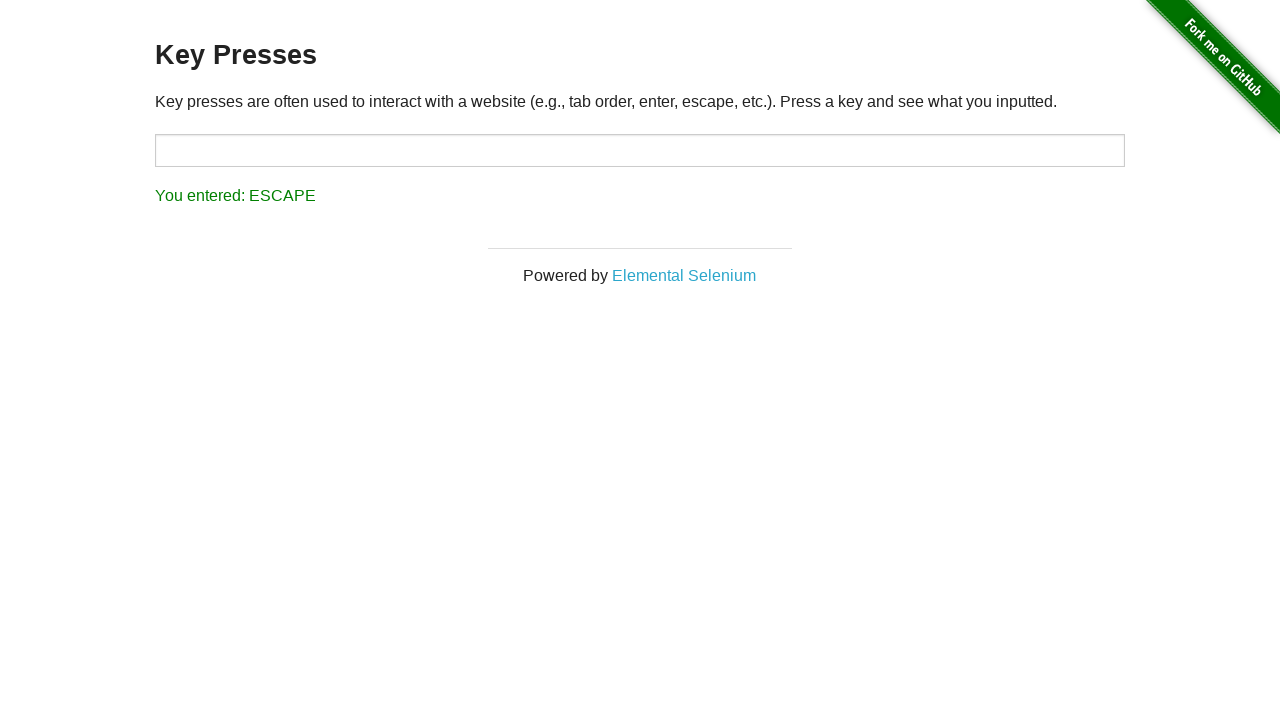

Navigated to key presses test page
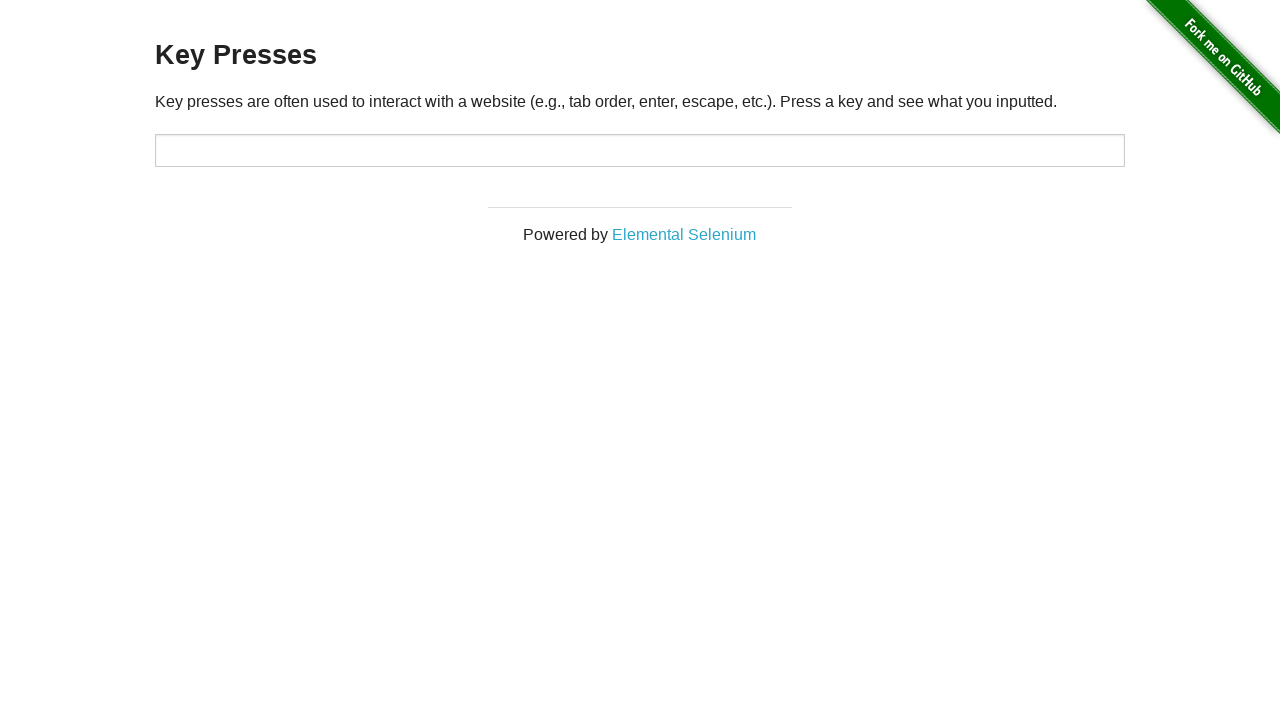

Clicked on target input element at (640, 150) on #target
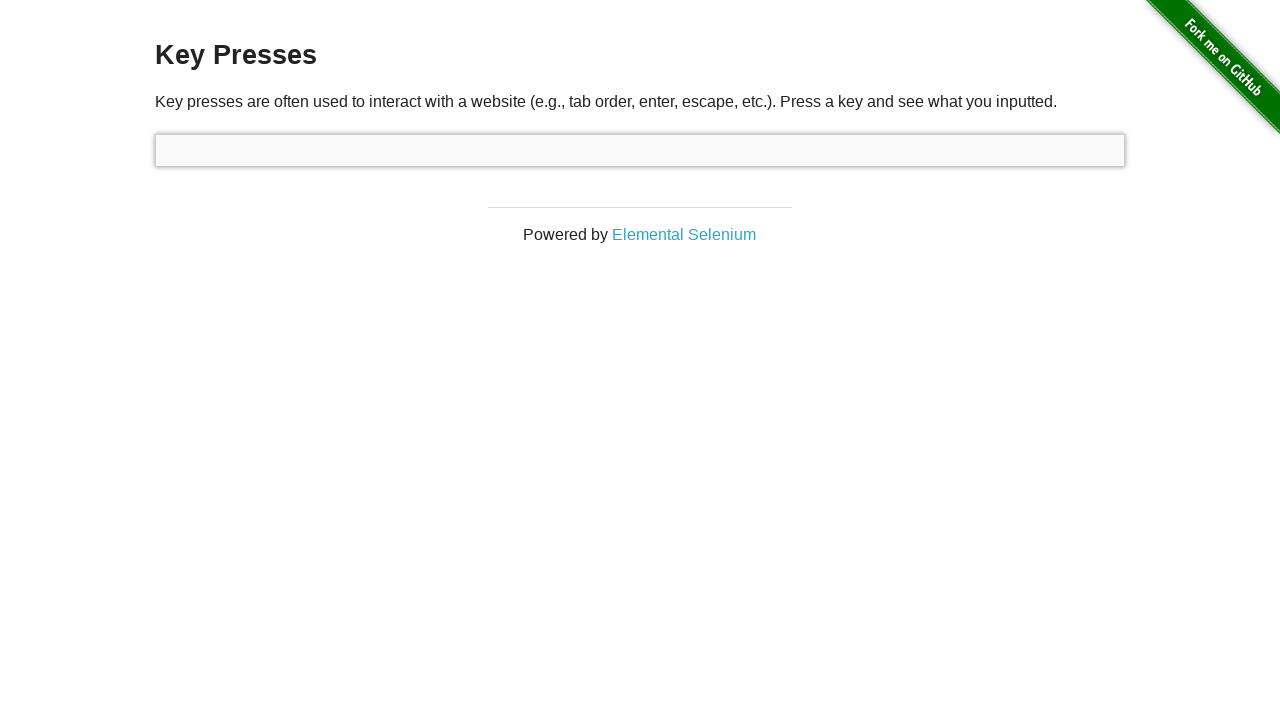

Pressed TAB key
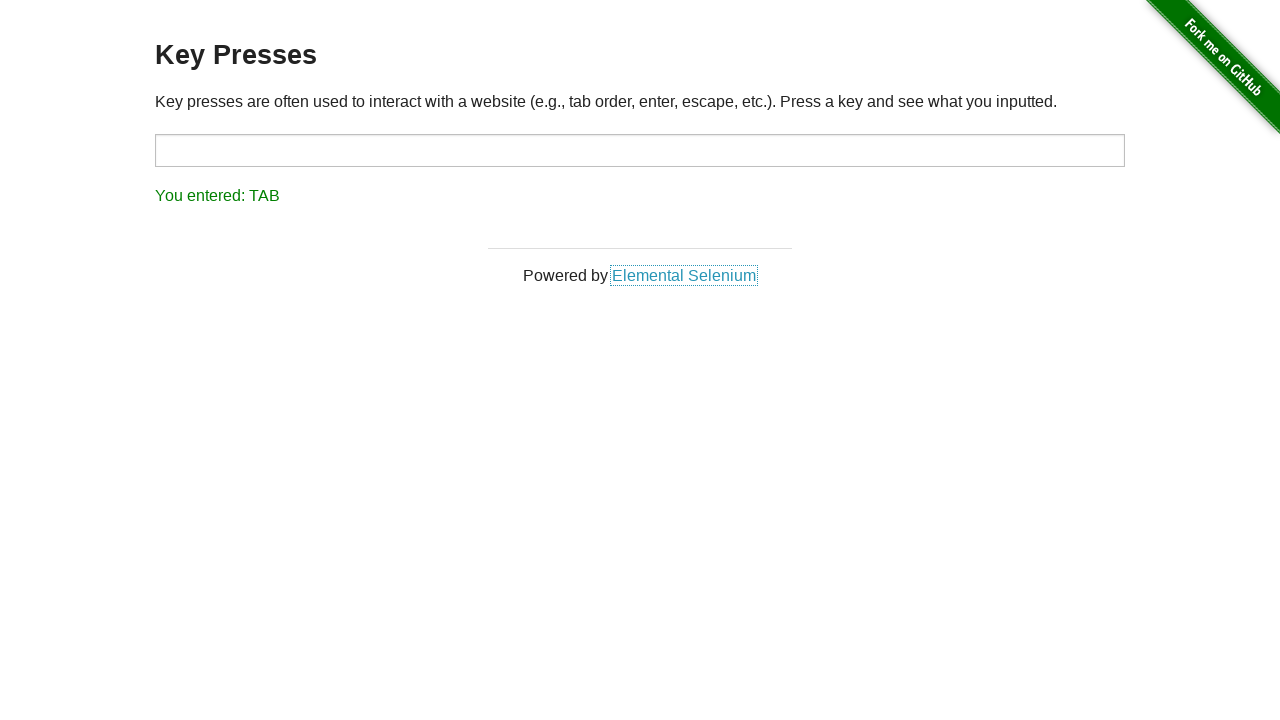

Result element loaded and visible
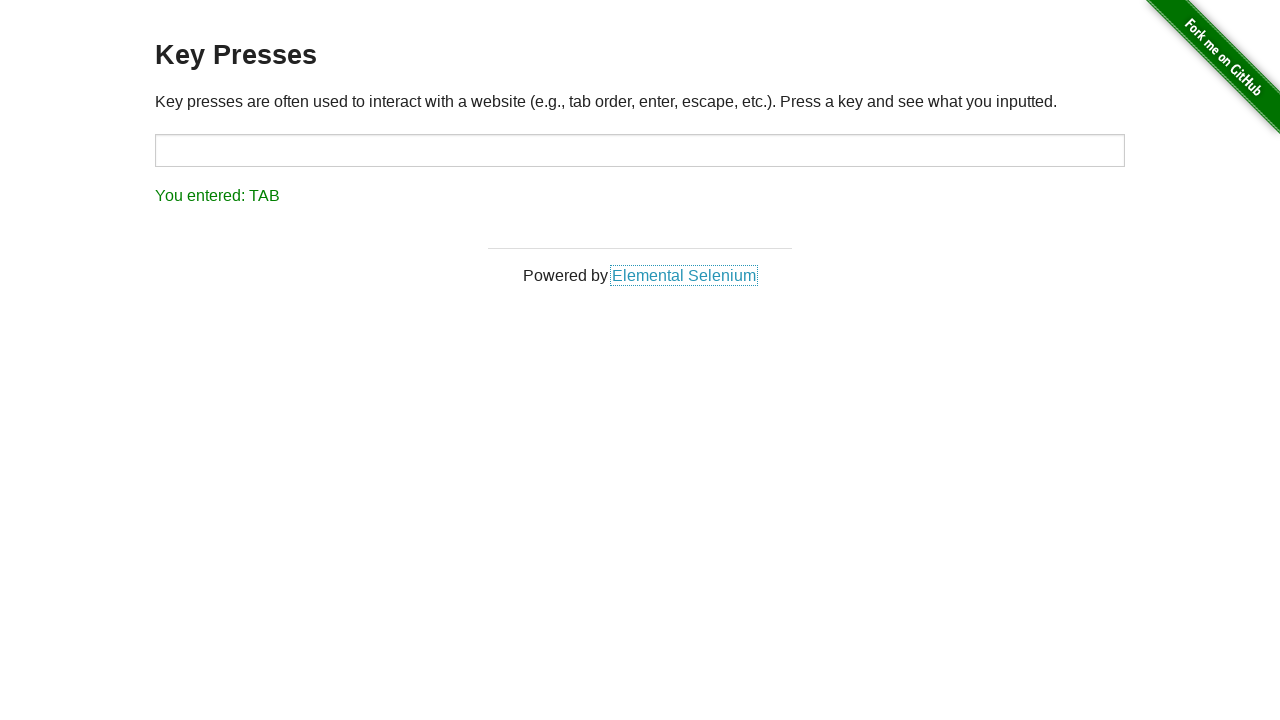

Retrieved result text content
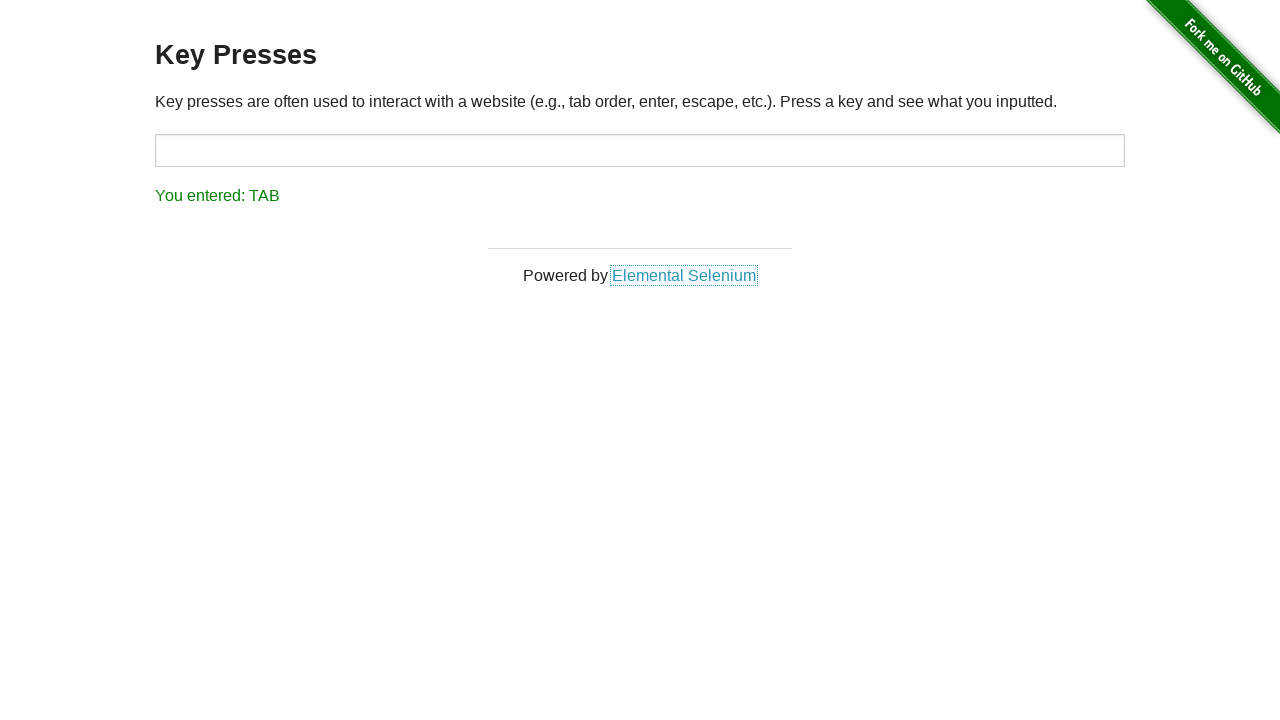

Verified result text matches expected value 'You entered: TAB'
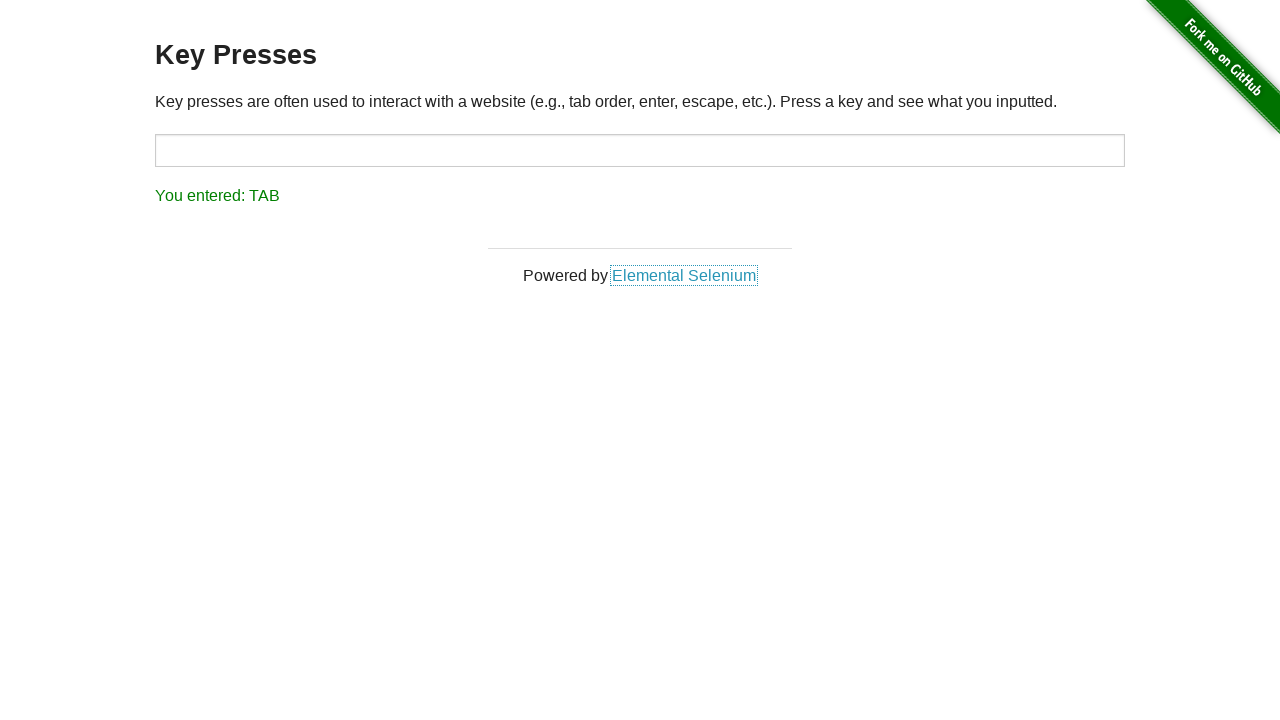

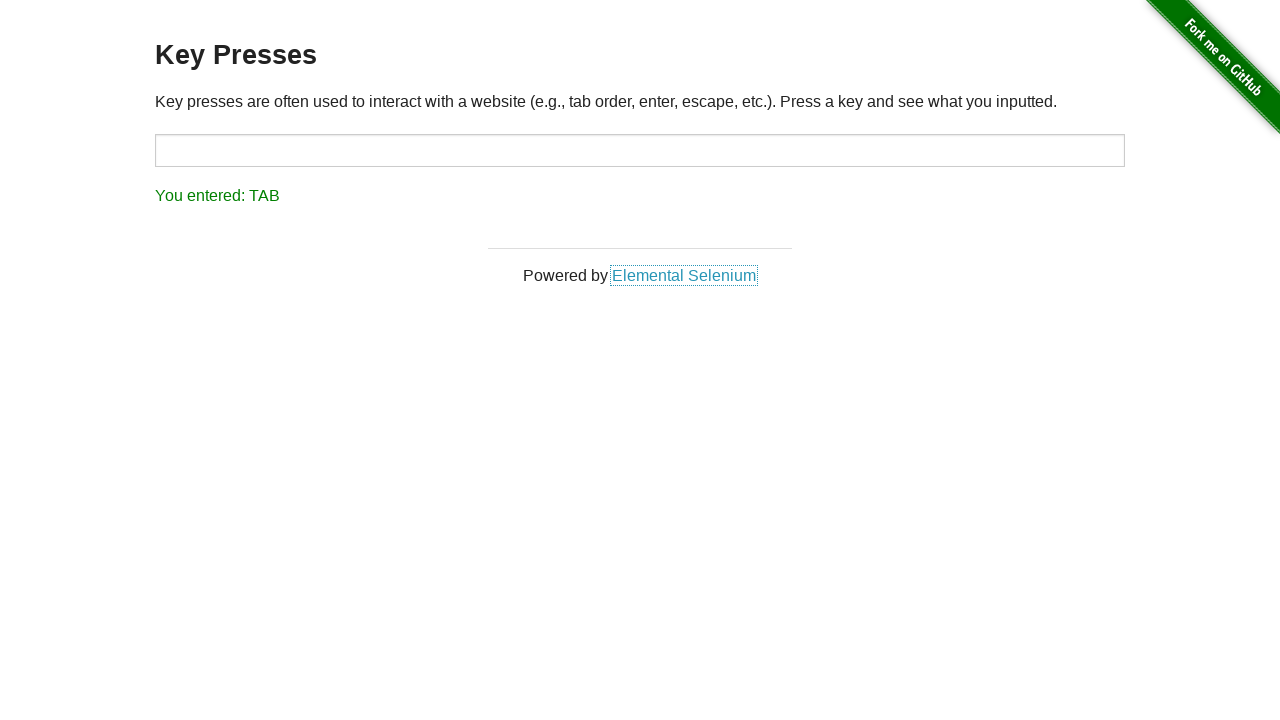